Tests an online calculator by entering numbers and operators via keyboard events, then verifies the calculation result

Starting URL: https://www.online-calculator.com//html5/online-calculator/index.php?v=10

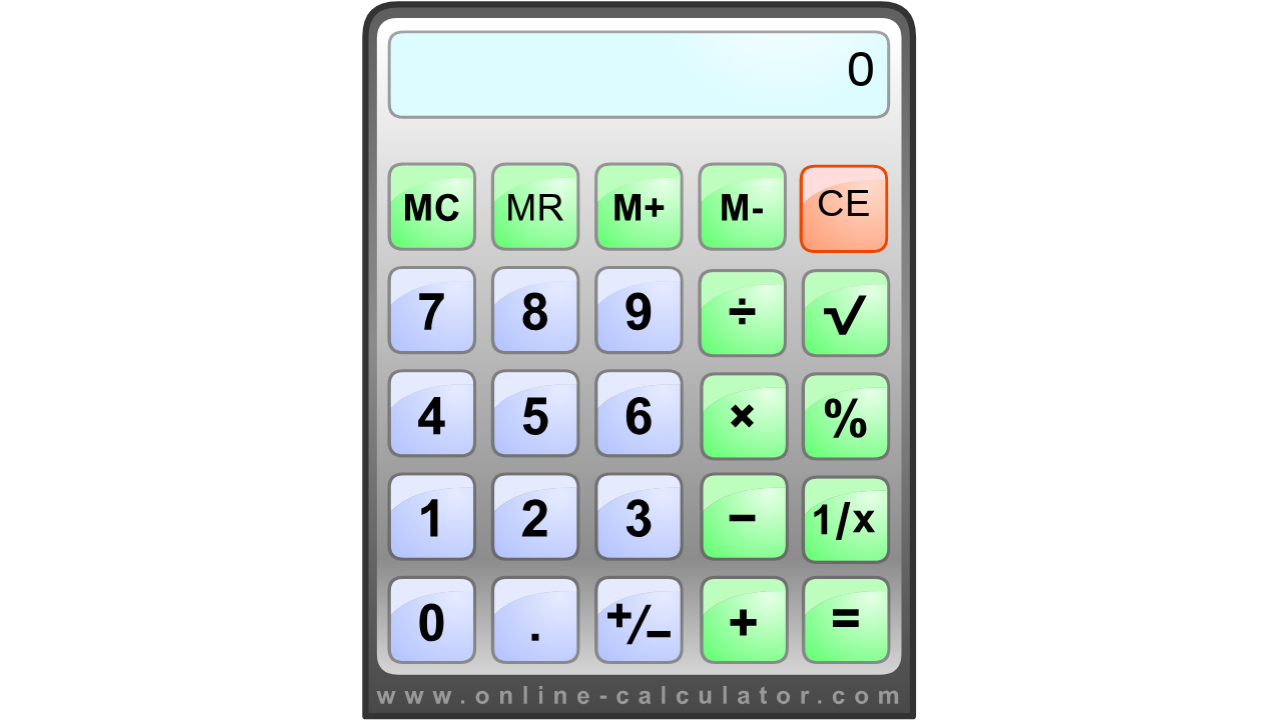

Entered first number '25' via keyboard events
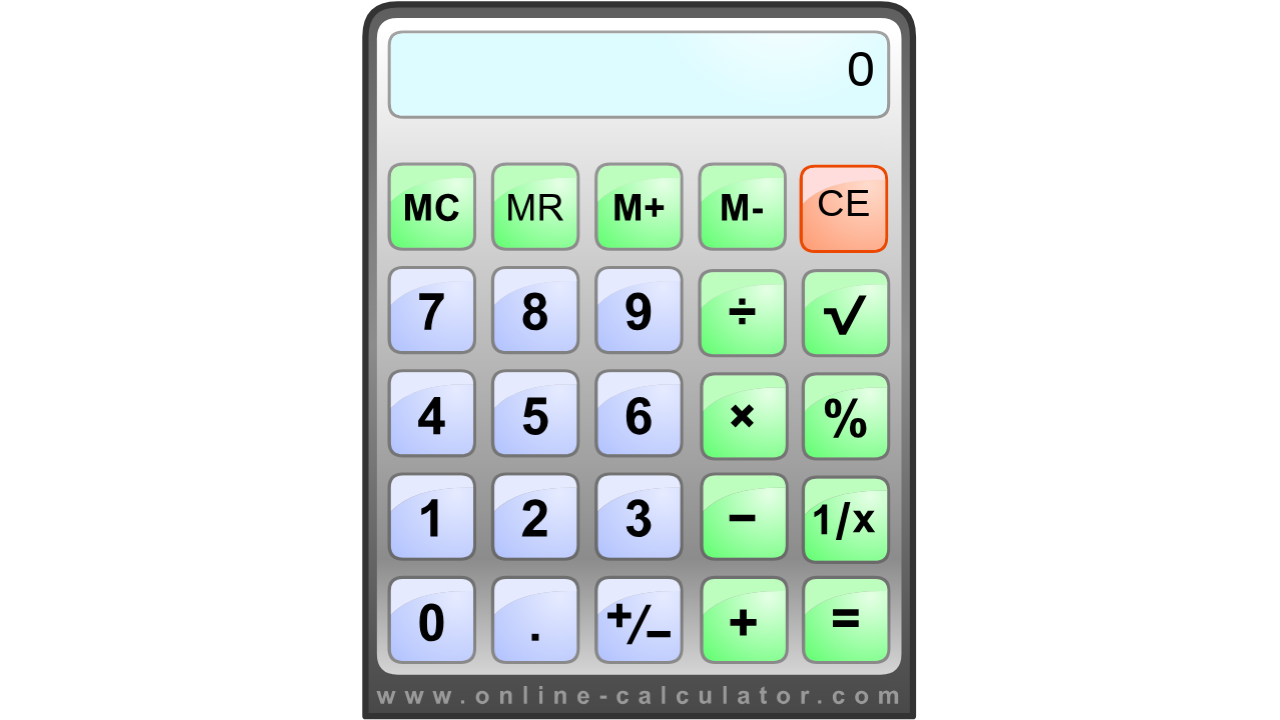

Entered '+' operator via keyboard event
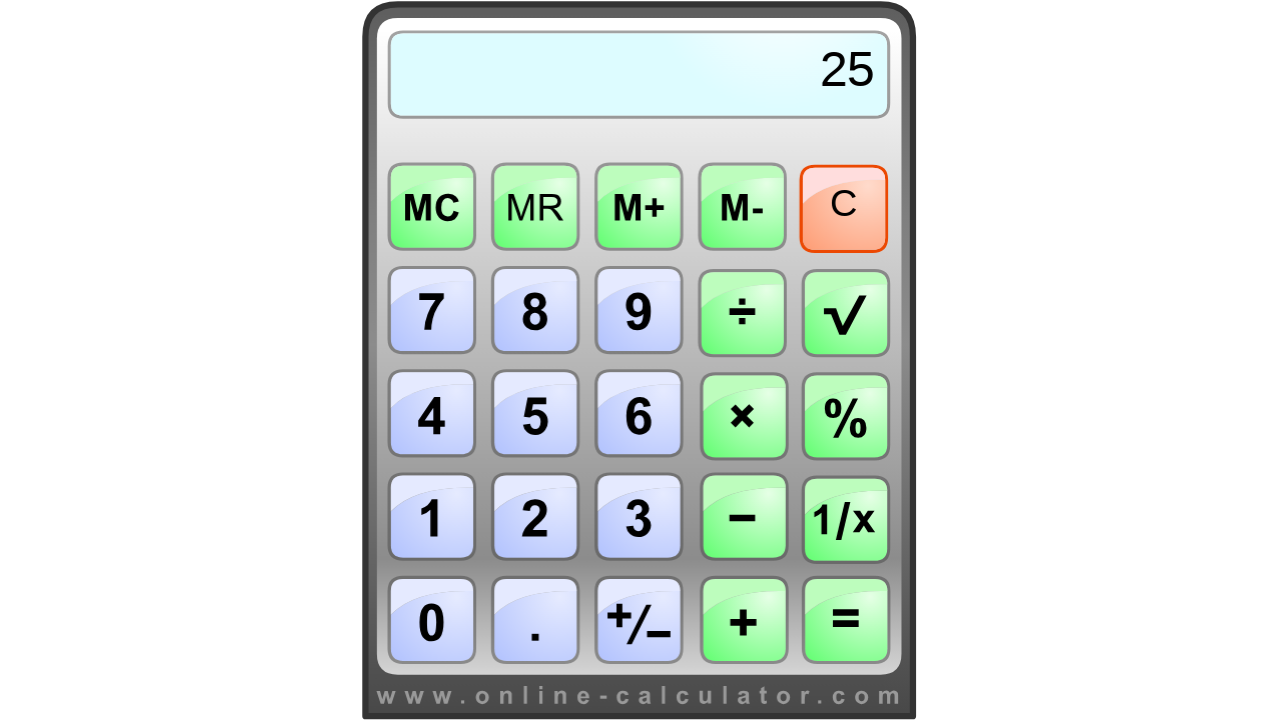

Entered second number '17' via keyboard events
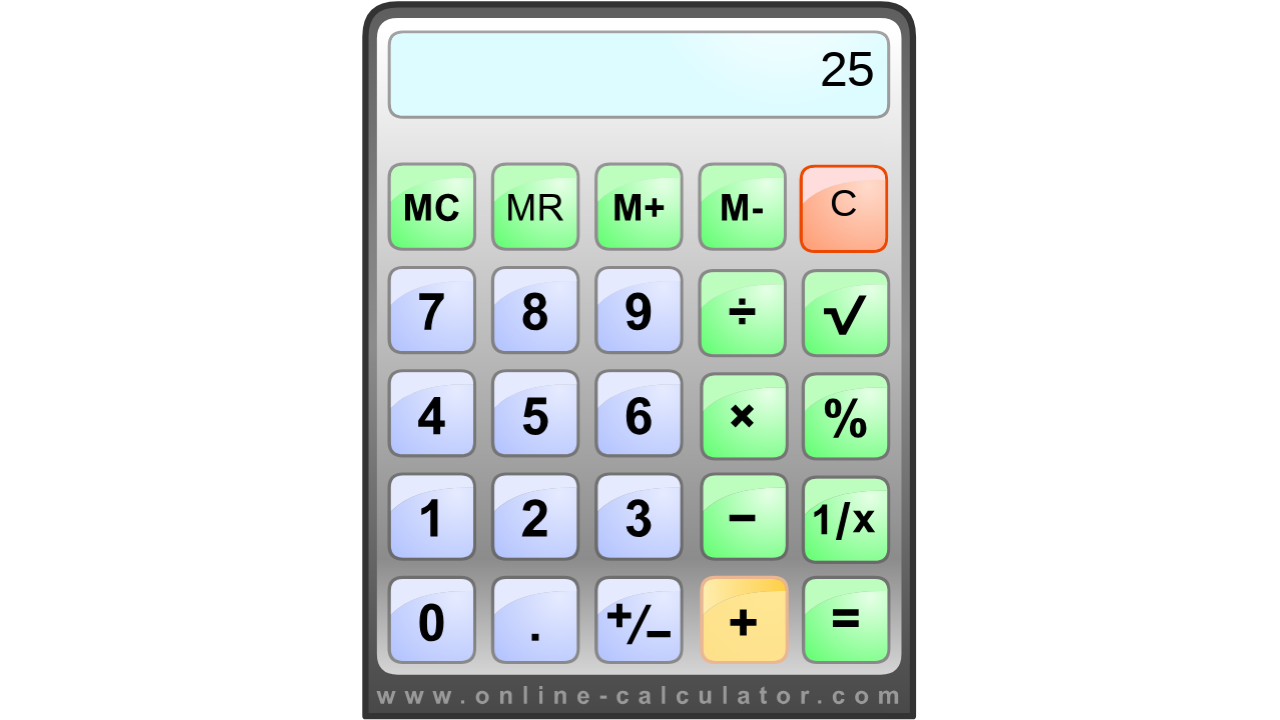

Pressed '=' to execute calculation via keyboard event
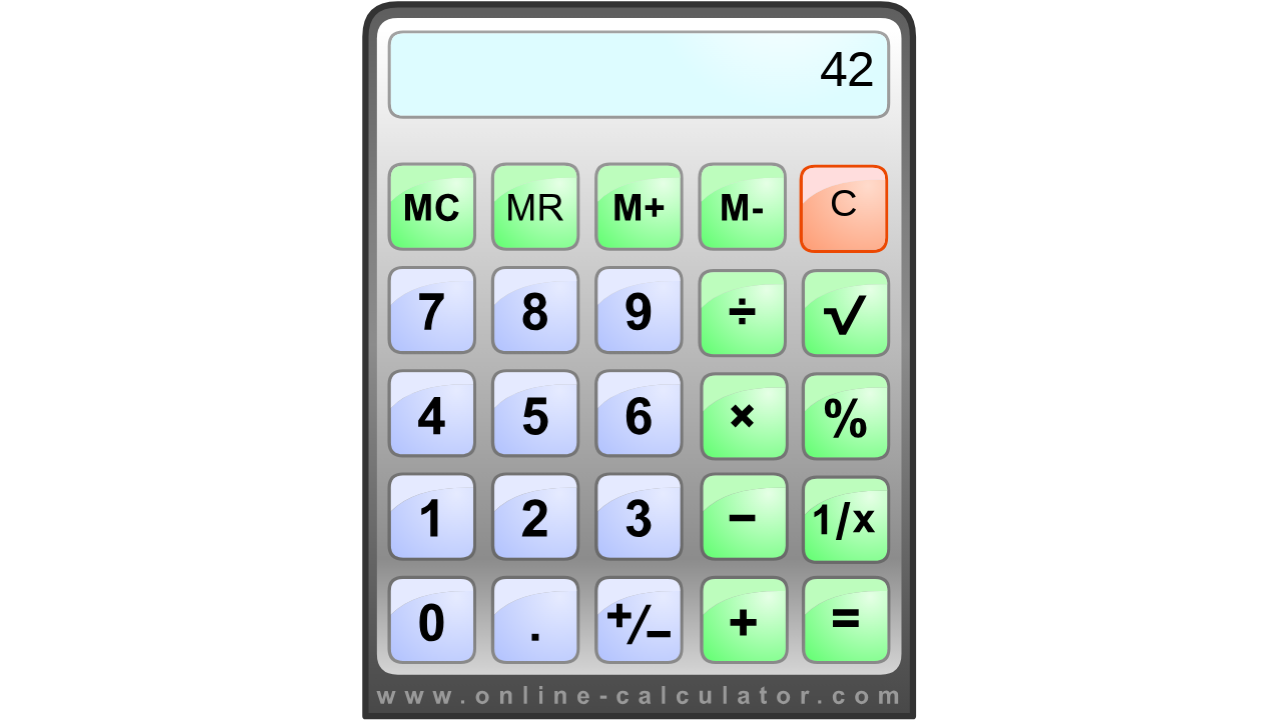

Waited 500ms for calculation to complete
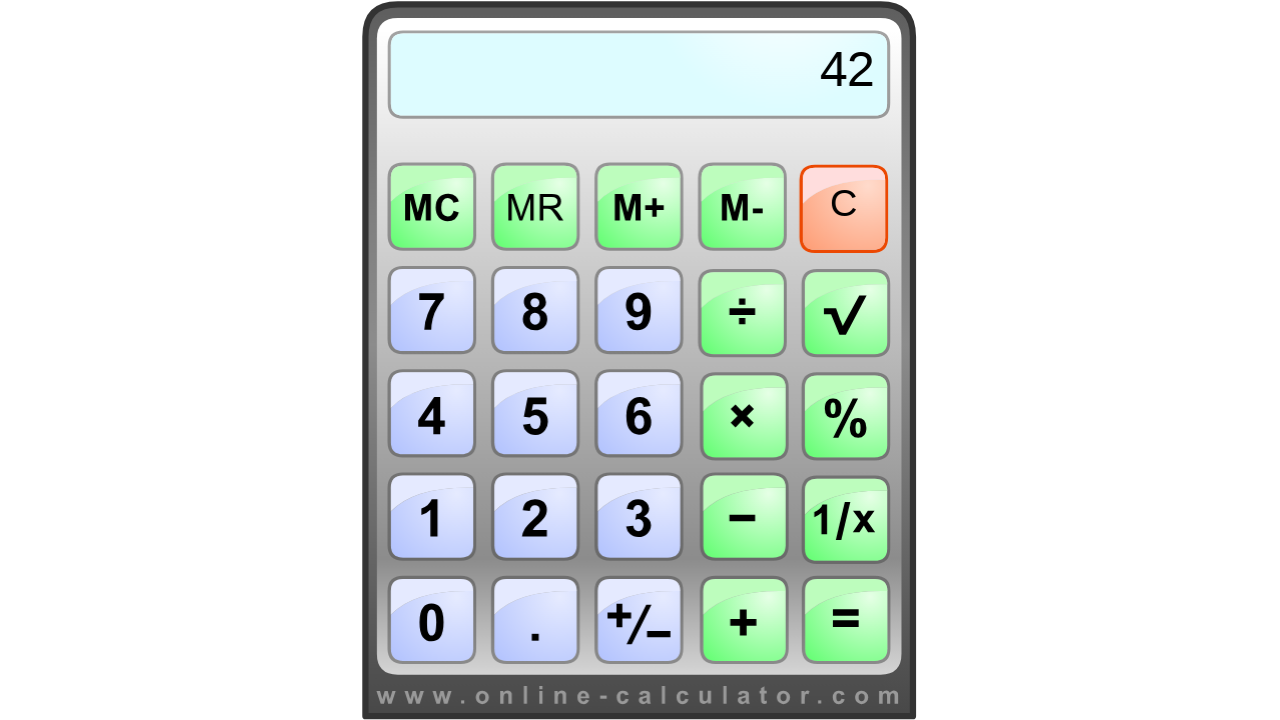

Retrieved calculator result: '42'
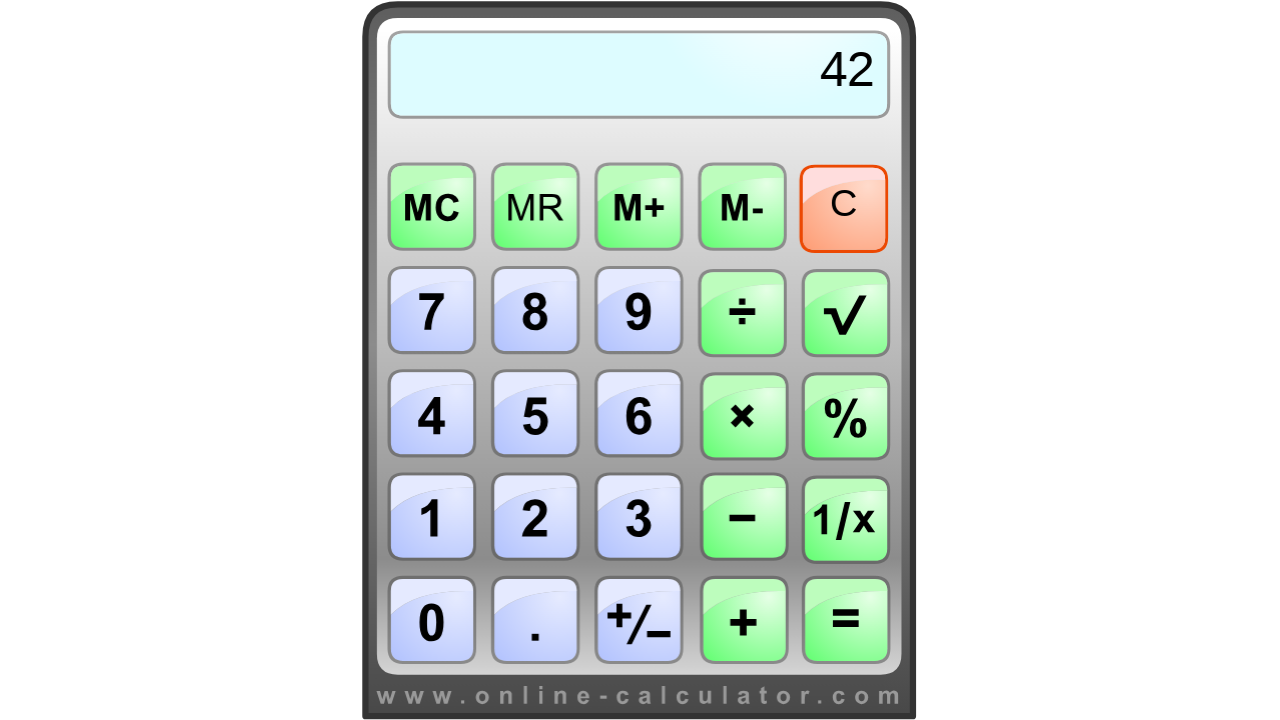

Assertion passed: calculation result is correct (42)
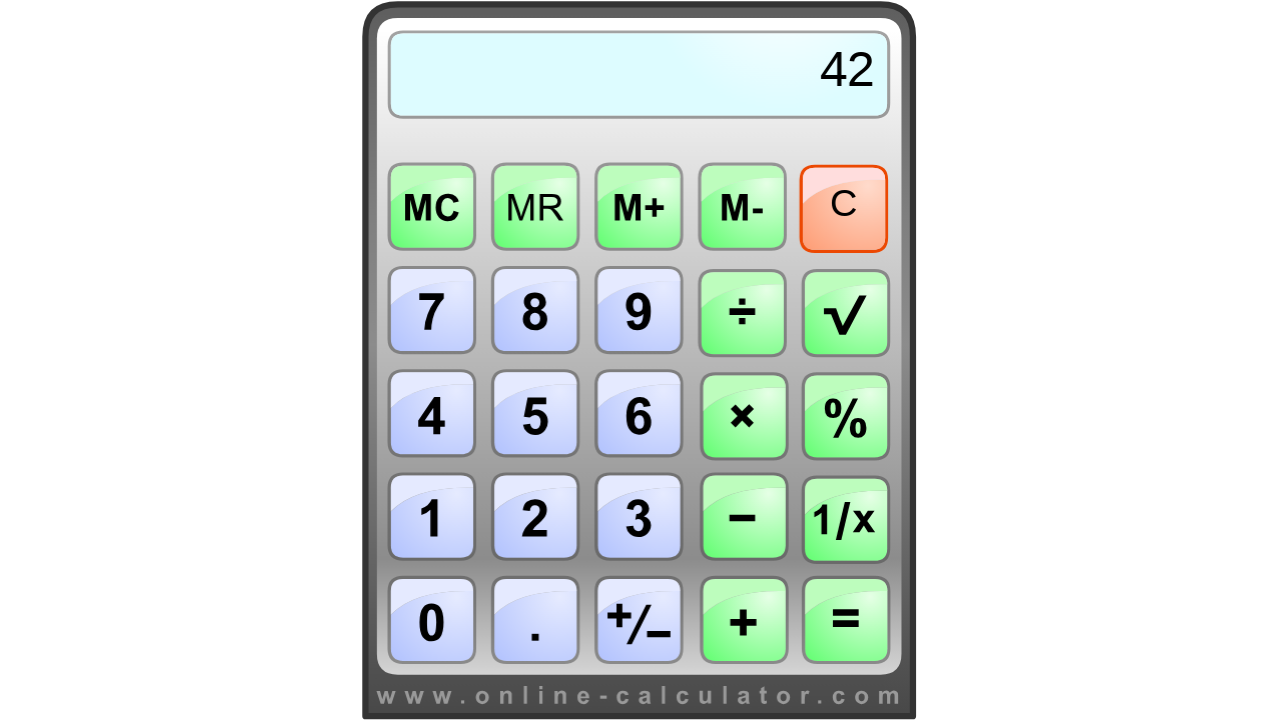

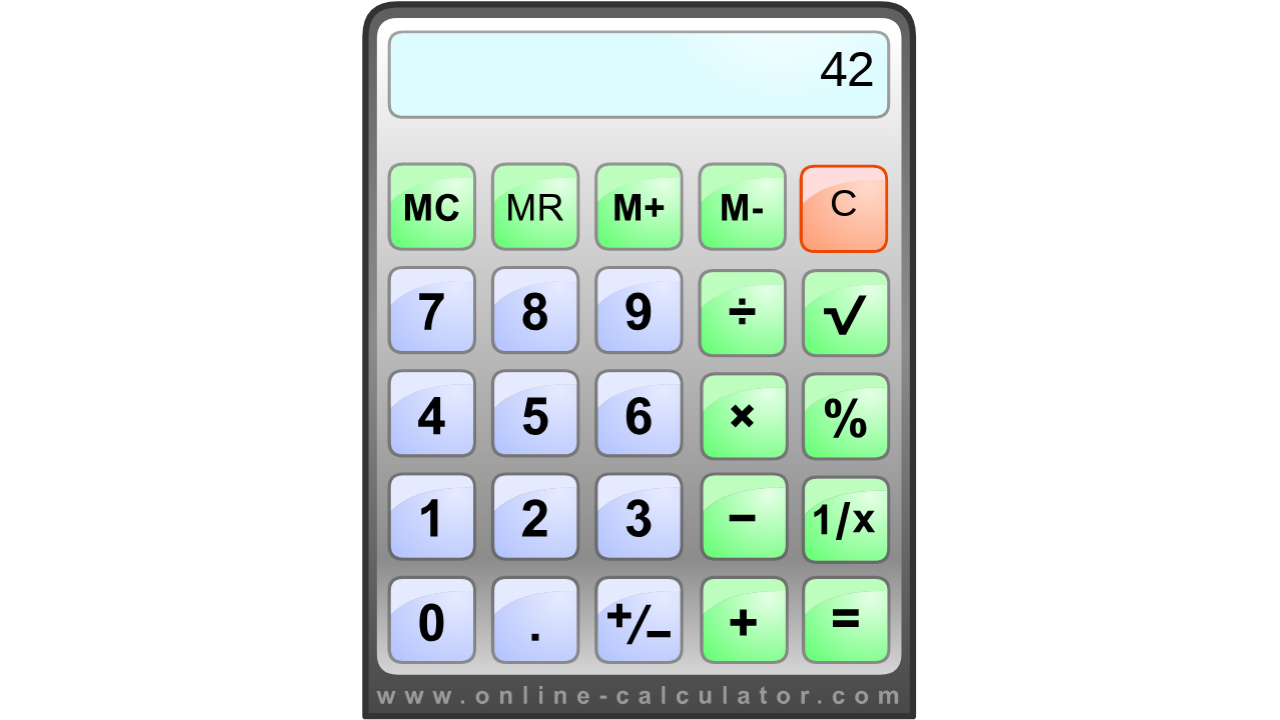